Tests radio button selection on a form by finding and clicking the radio button with value "Cheese"

Starting URL: http://www.echoecho.com/htmlforms10.htm

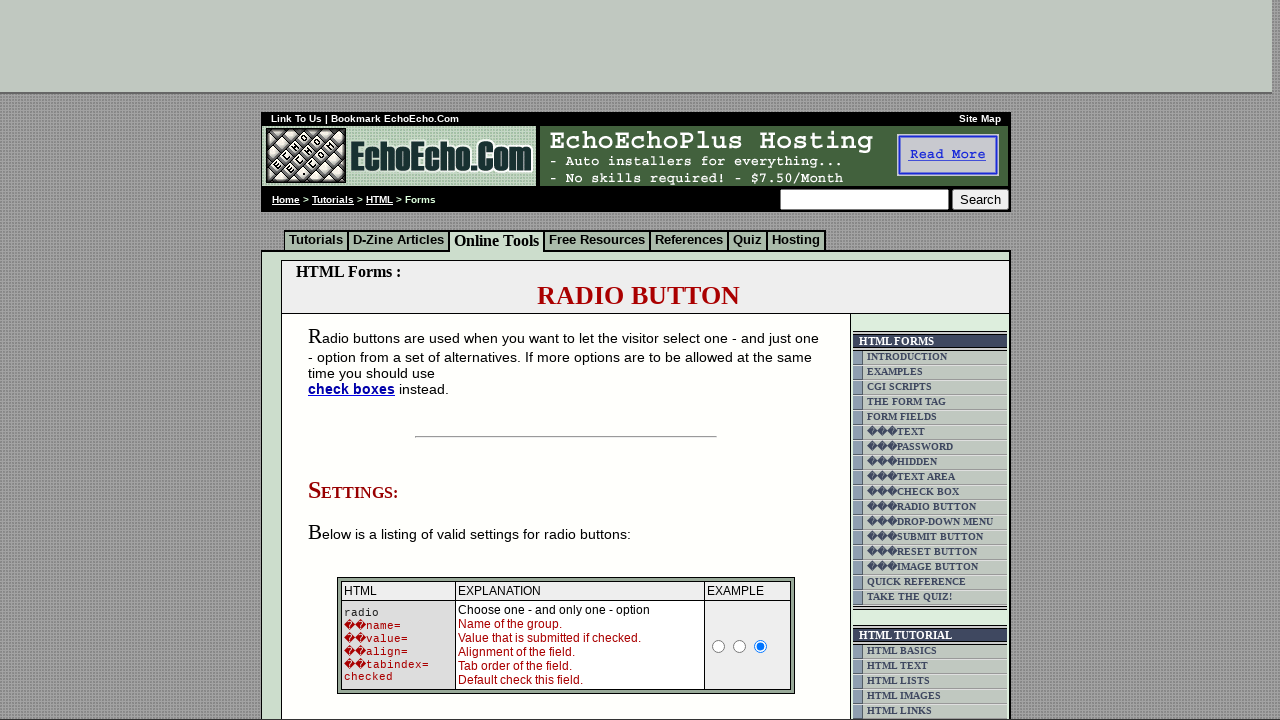

Located all radio buttons with name 'group1'
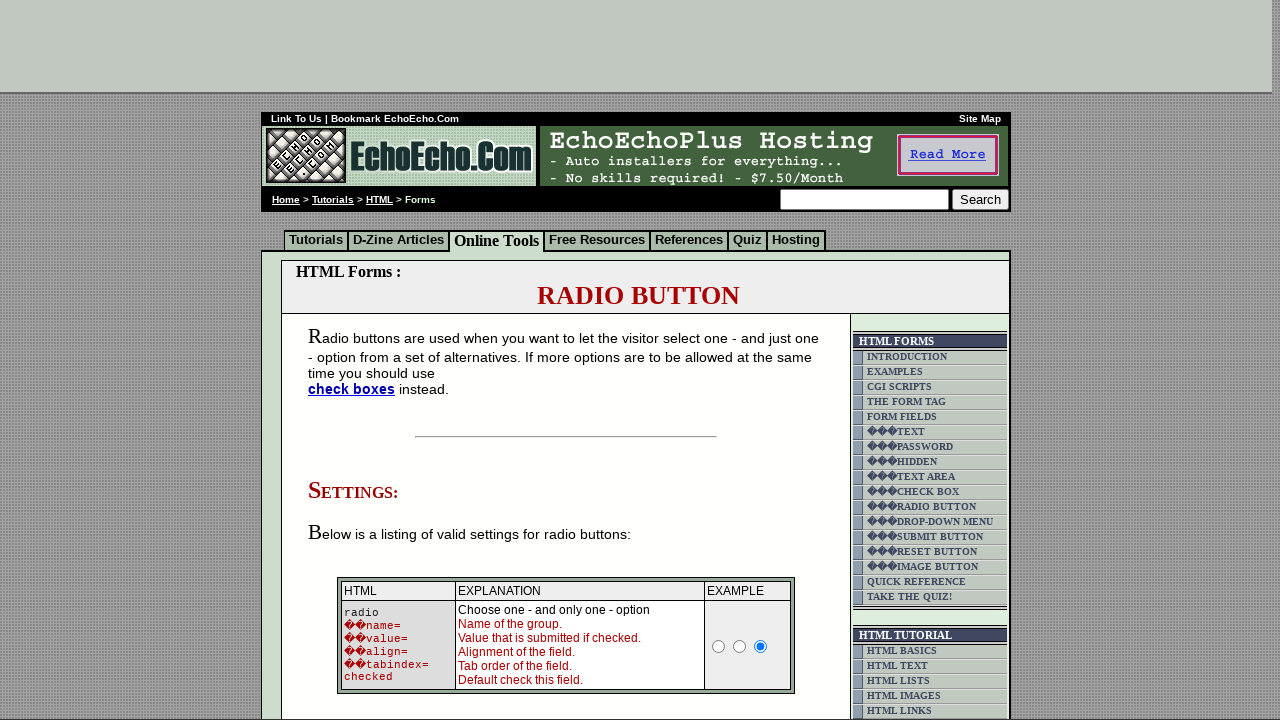

Clicked radio button with value 'Cheese' at (356, 360) on input[name='group1'] >> nth=2
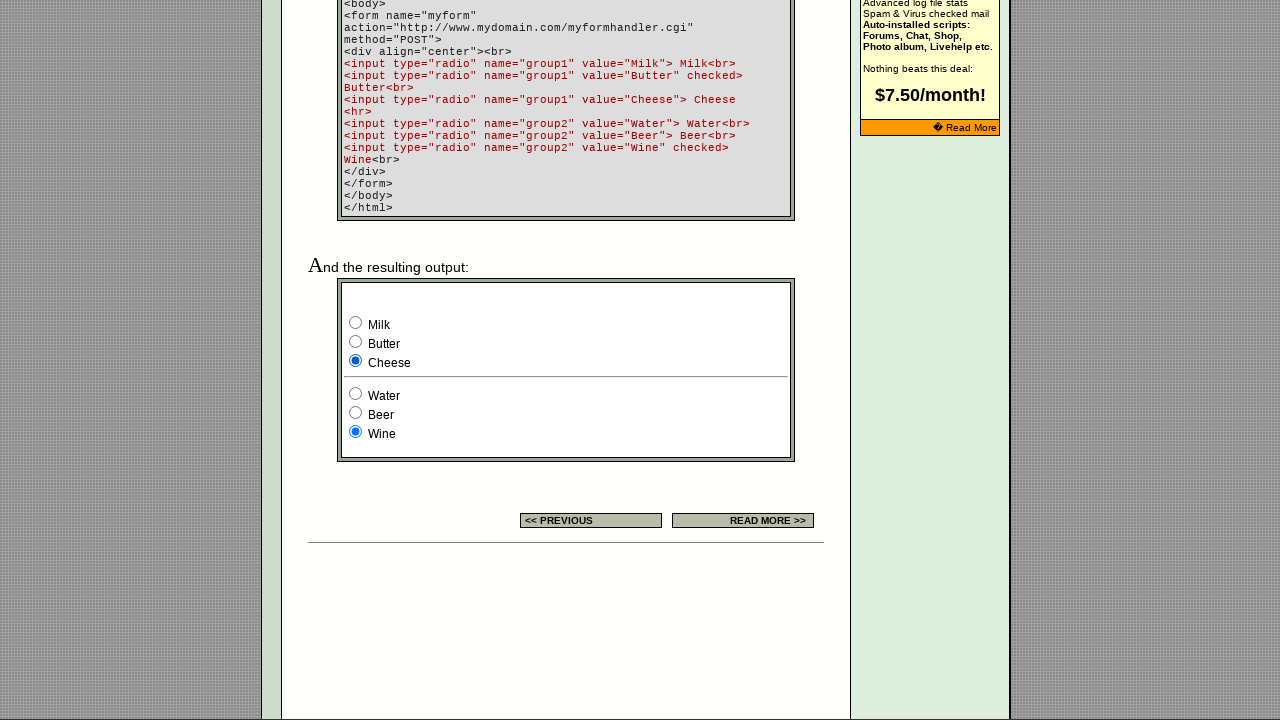

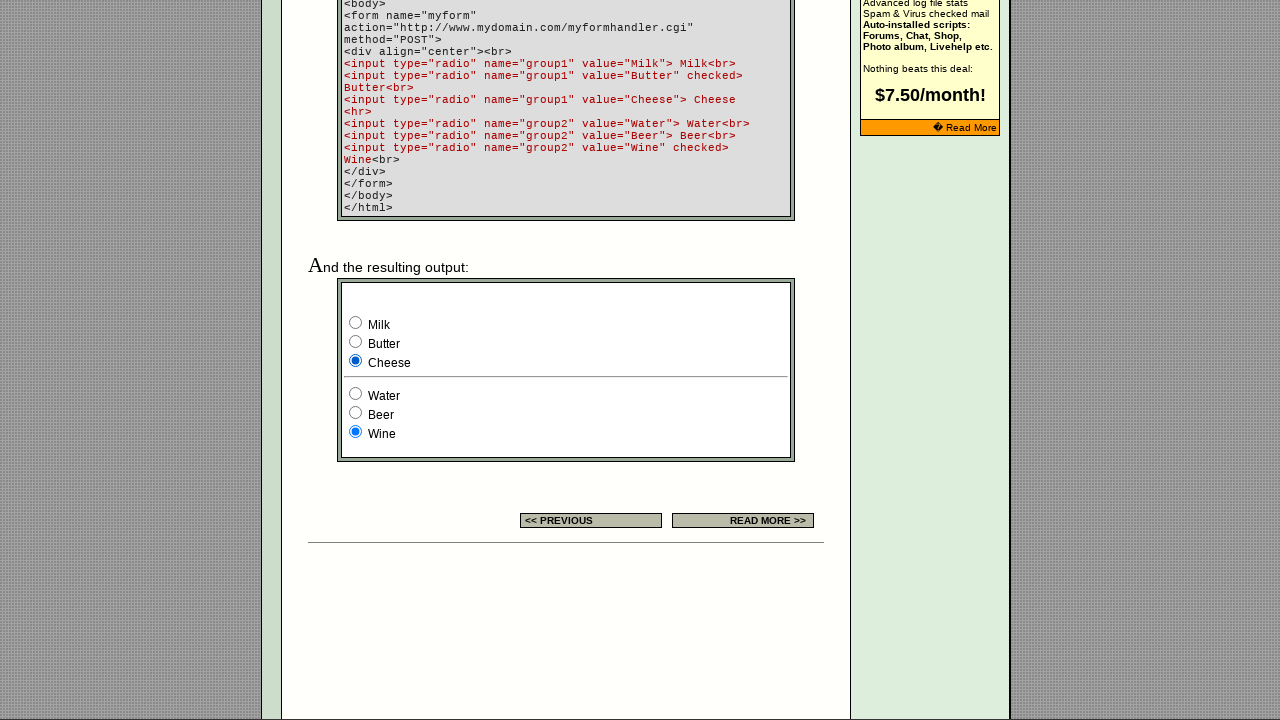